Navigates to Phones category, selects Samsung galaxy s6, adds it to cart, and verifies the cart contains items

Starting URL: https://www.demoblaze.com/

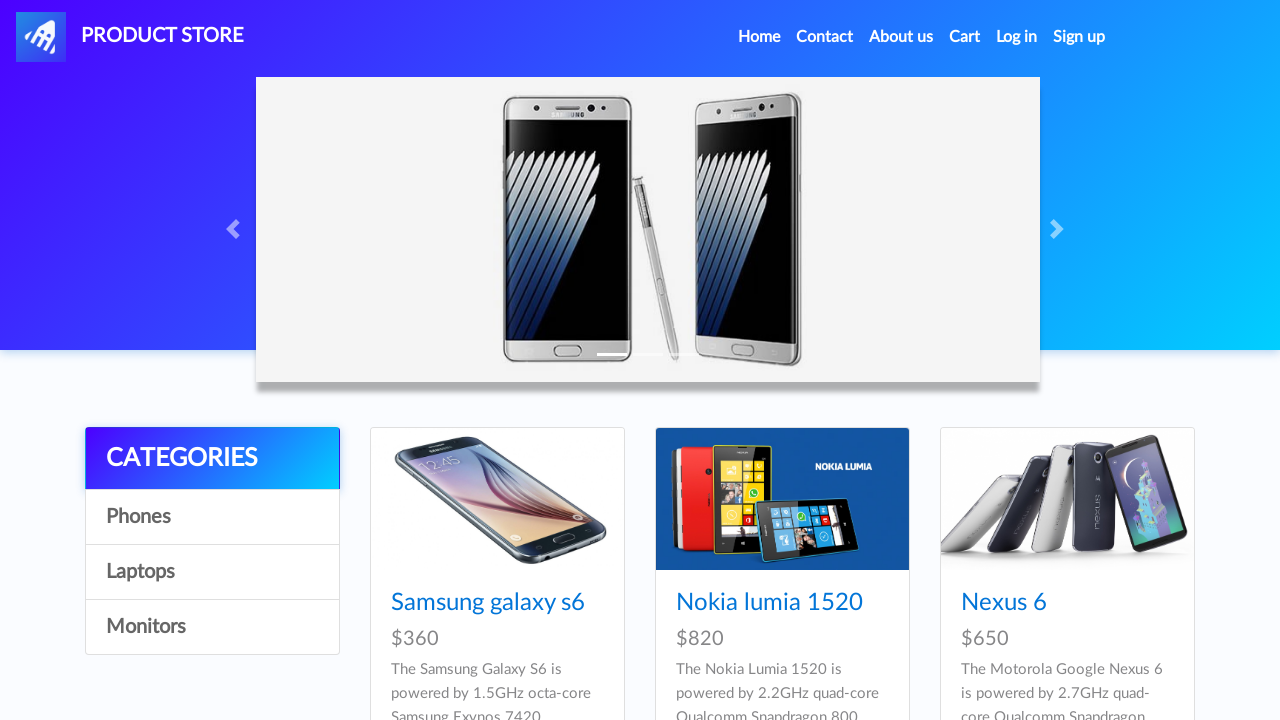

Clicked on Phones category link at (212, 517) on a:has-text('Phones')
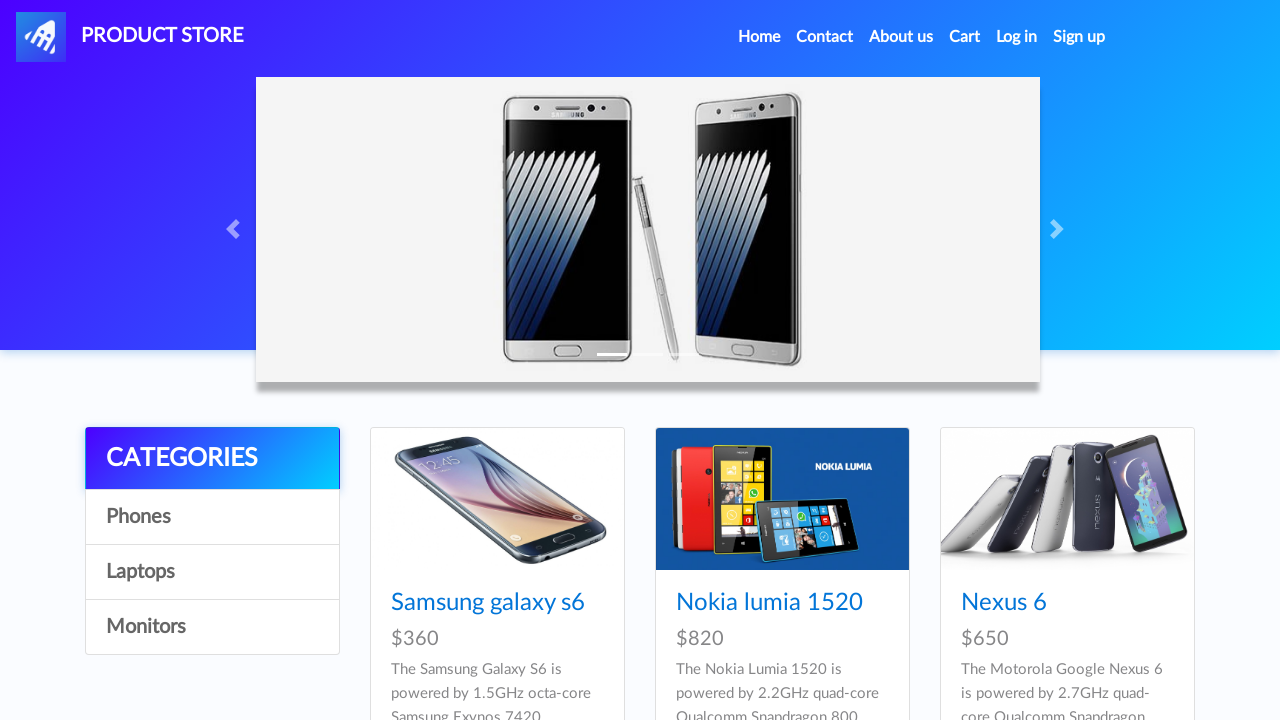

Product cards loaded in Phones category
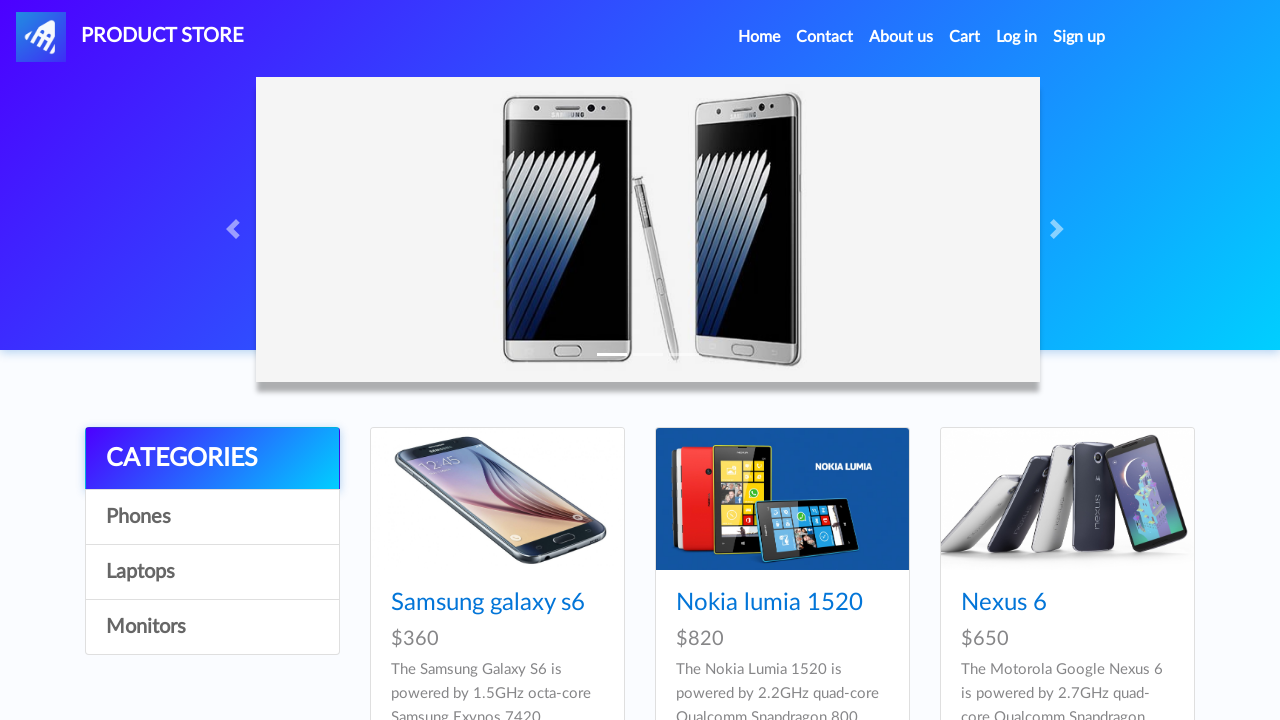

Clicked on Samsung galaxy s6 product at (488, 603) on a:has-text('Samsung galaxy s6')
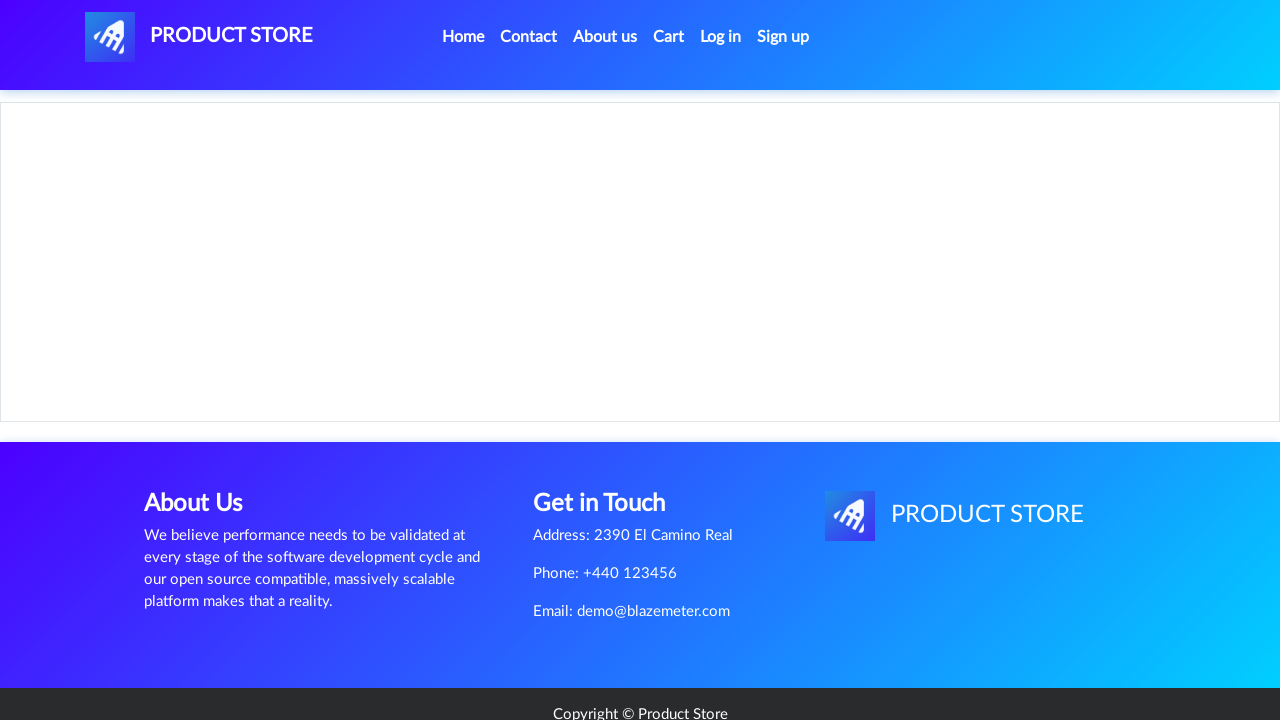

Product page loaded with Add to cart button
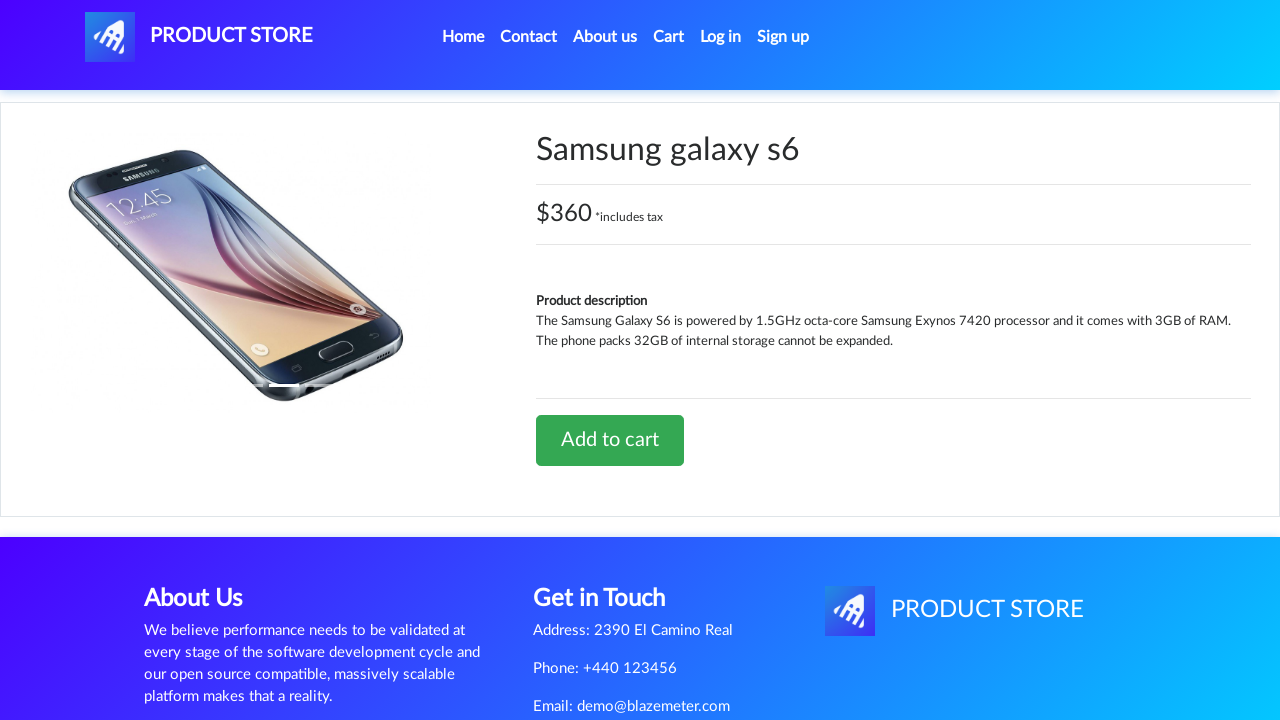

Clicked Add to cart button for Samsung galaxy s6 at (610, 440) on a:has-text('Add to cart')
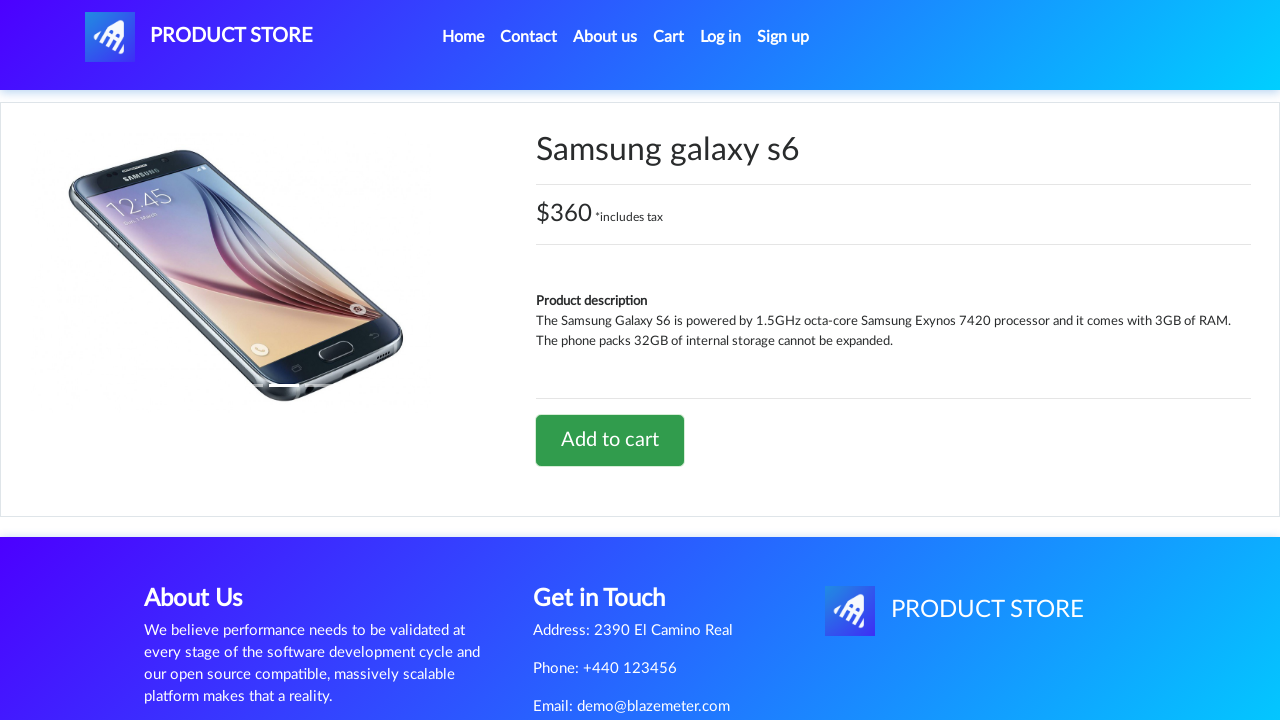

Handled confirmation alert after adding product to cart
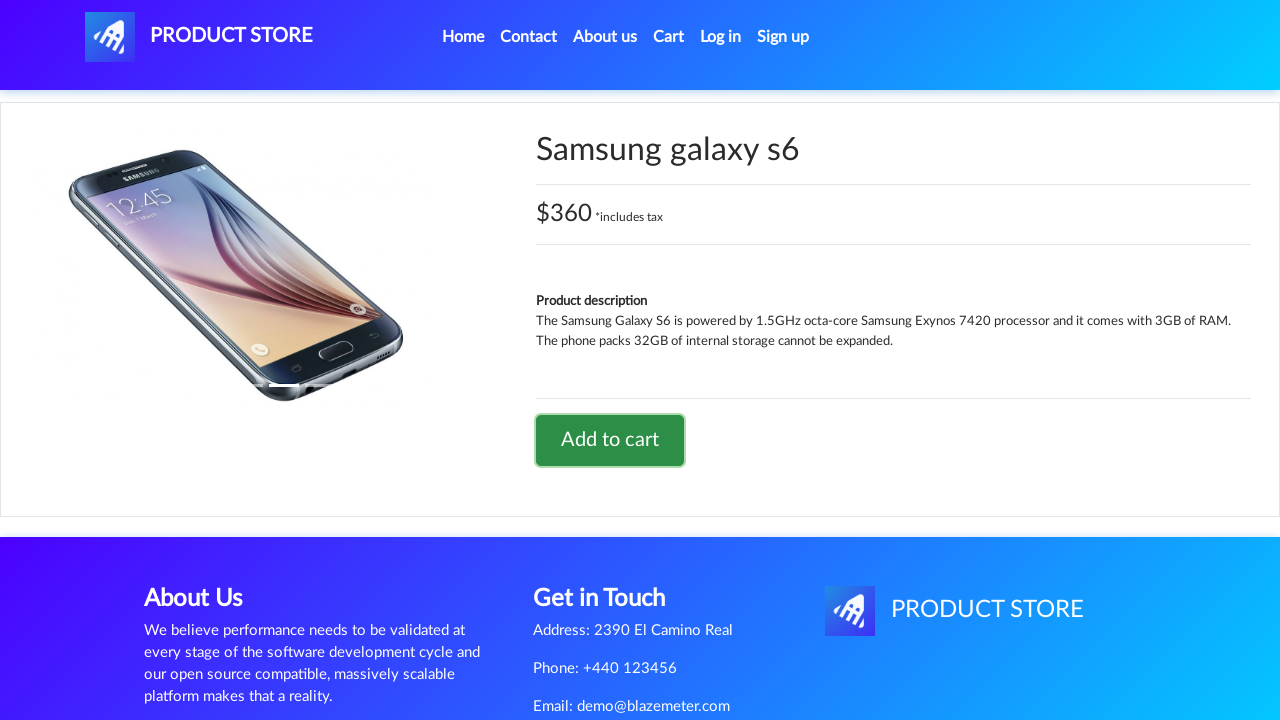

Clicked on Cart link at (669, 37) on #cartur
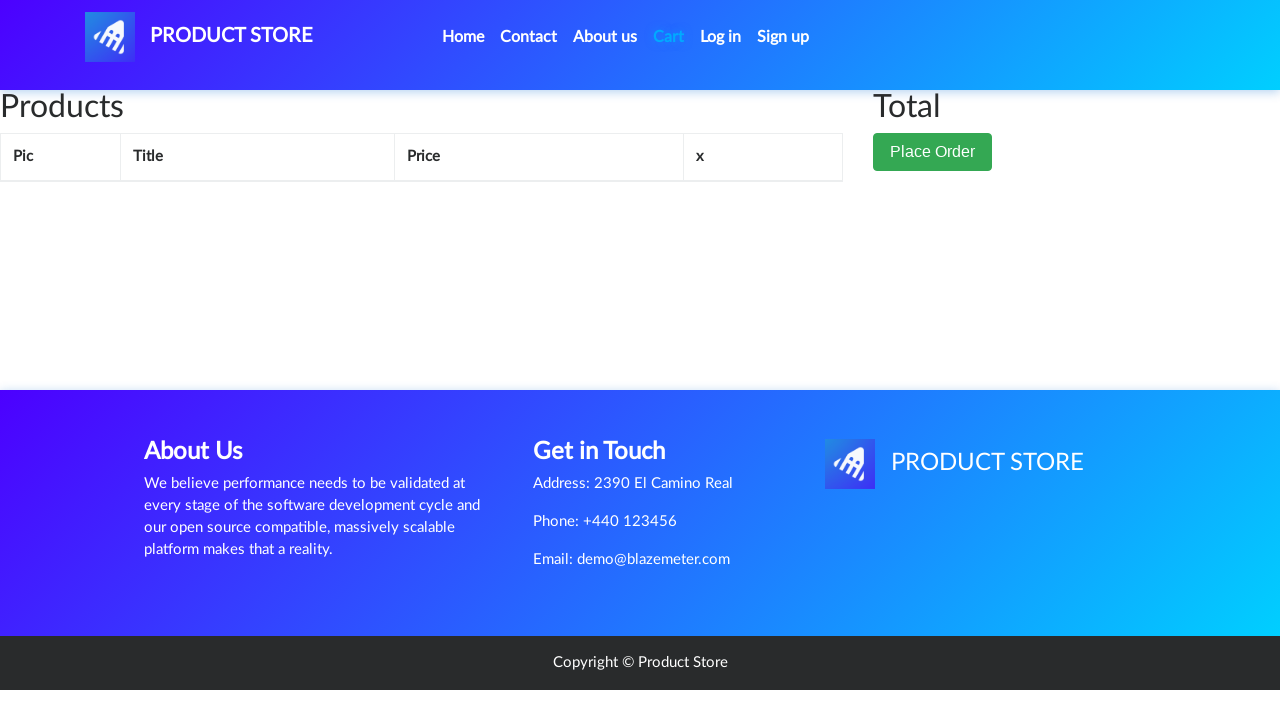

Cart page loaded and items are visible in cart table
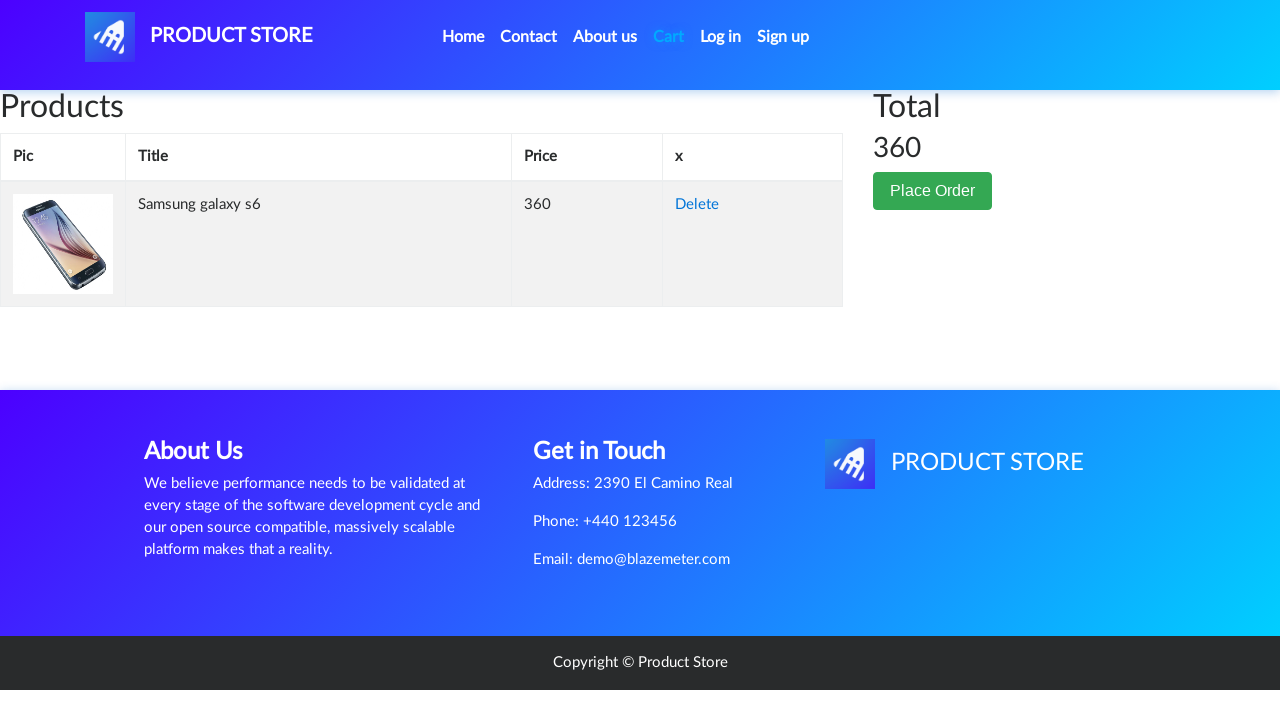

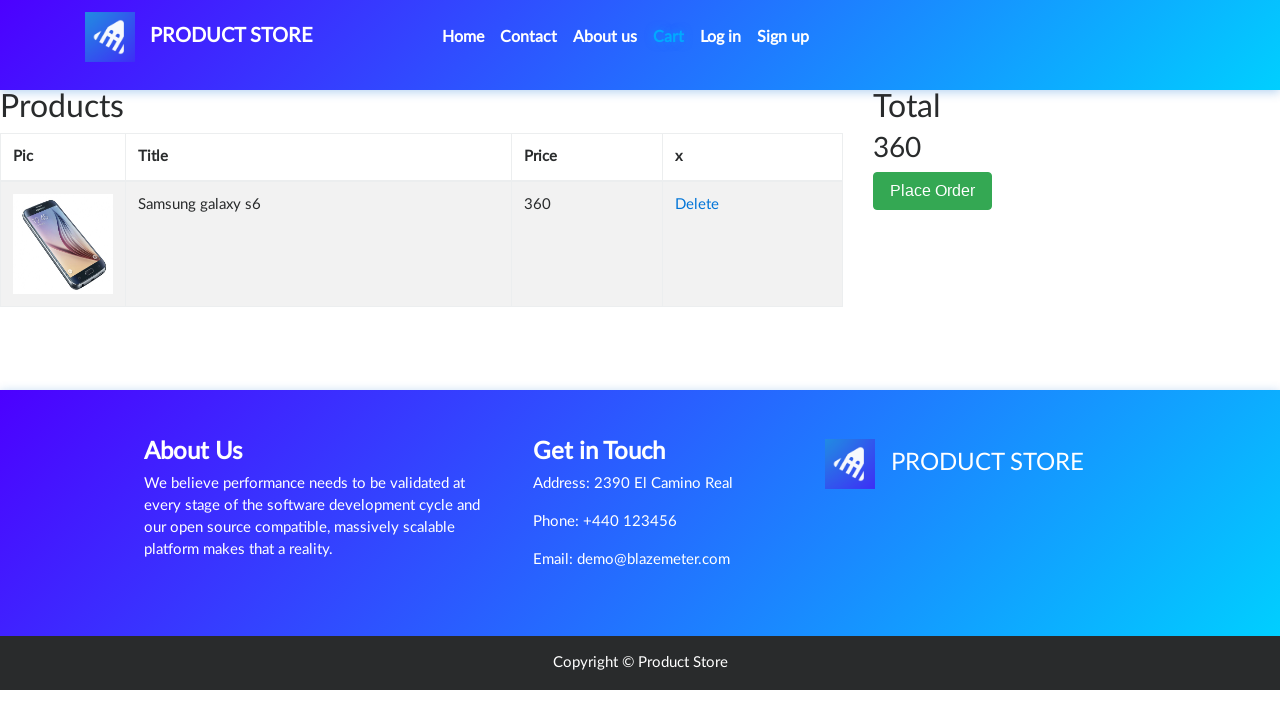